Tests marking individual todo items as complete by checking their checkboxes.

Starting URL: https://demo.playwright.dev/todomvc

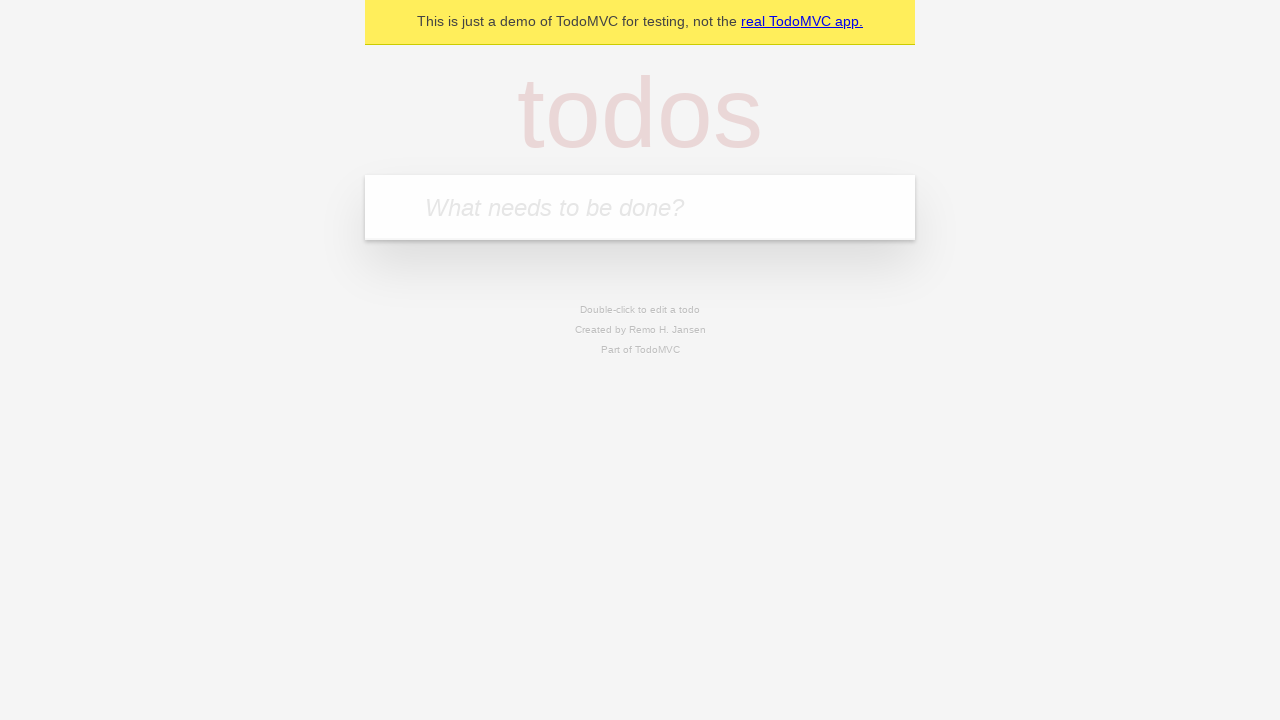

Located the todo input field
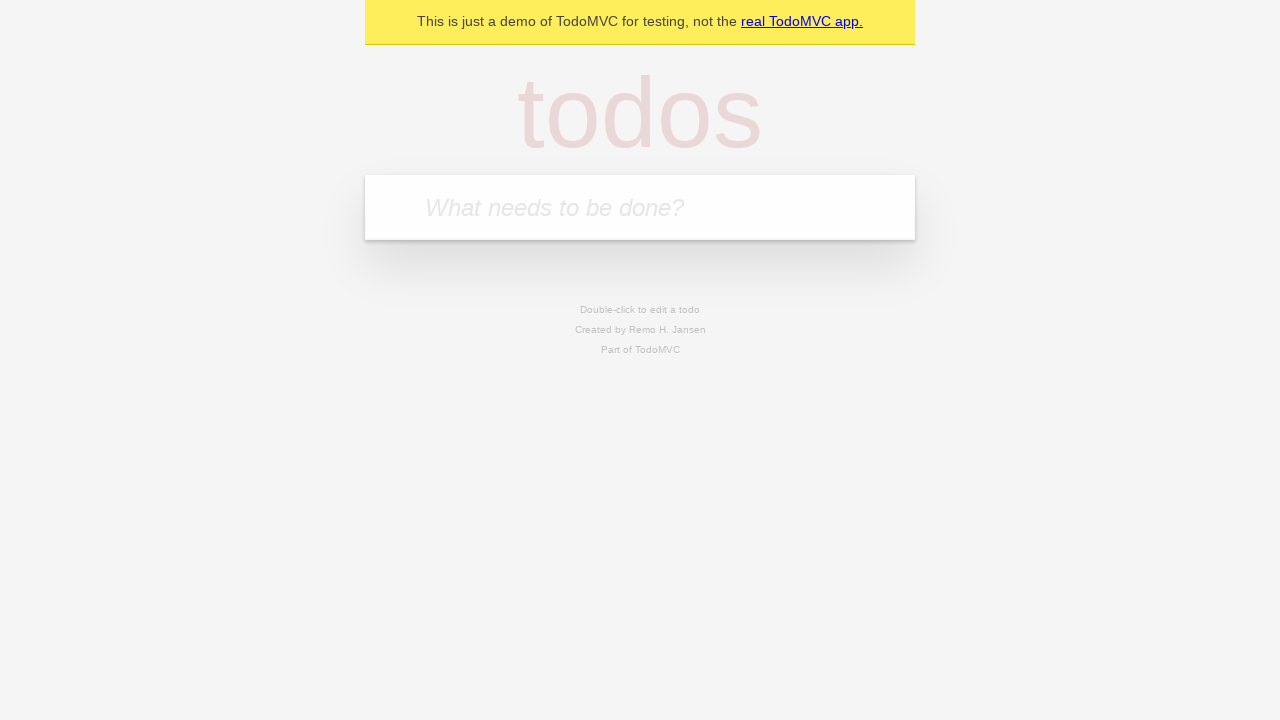

Filled first todo item 'buy some cheese' on internal:attr=[placeholder="What needs to be done?"i]
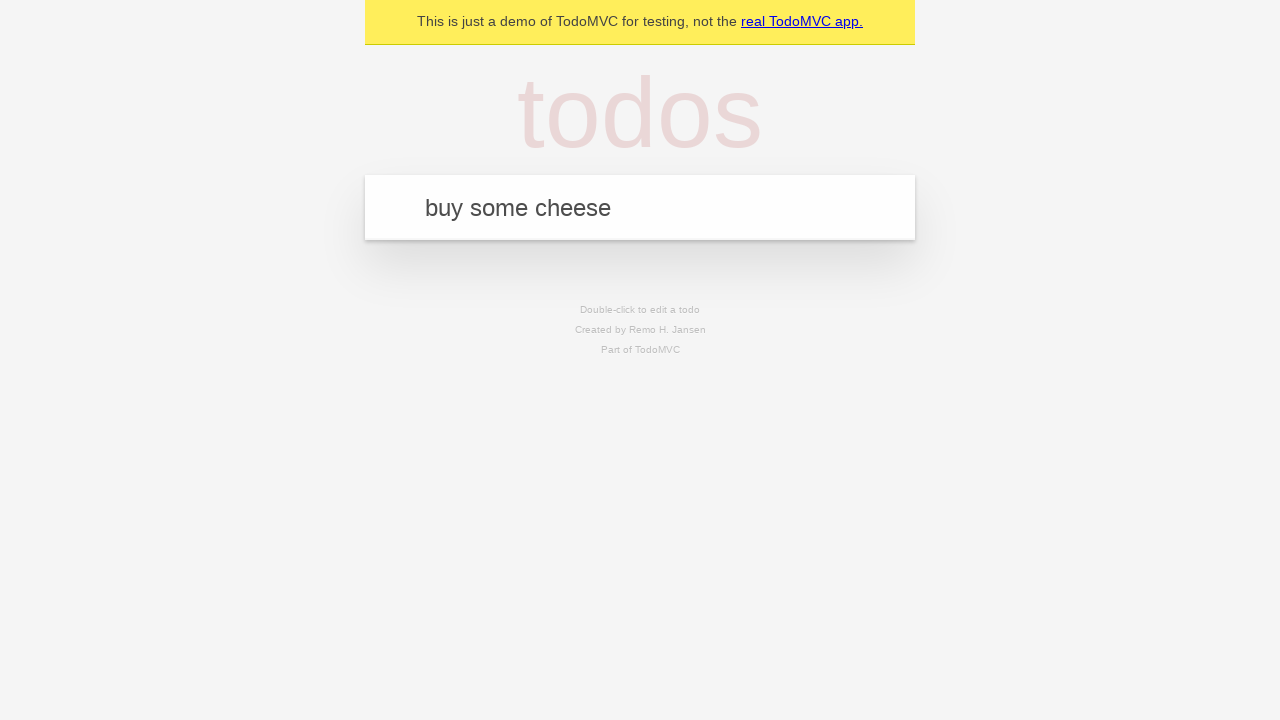

Pressed Enter to create first todo item on internal:attr=[placeholder="What needs to be done?"i]
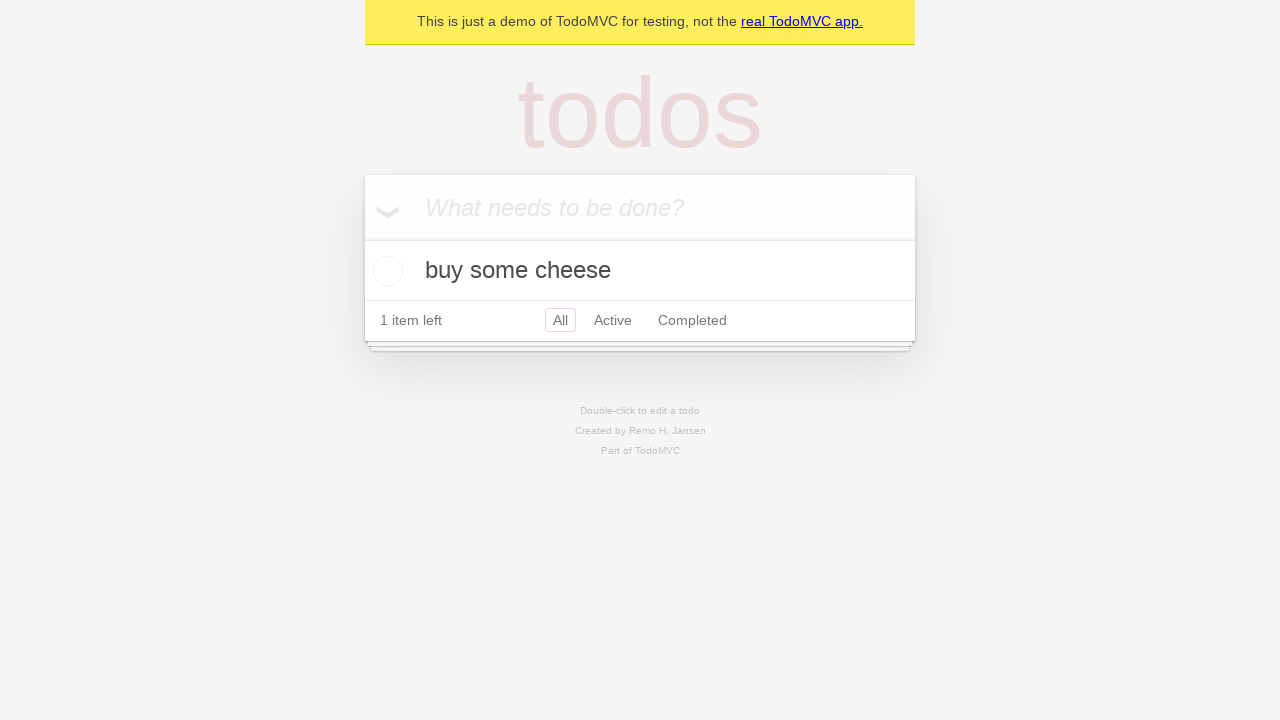

Filled second todo item 'feed the cat' on internal:attr=[placeholder="What needs to be done?"i]
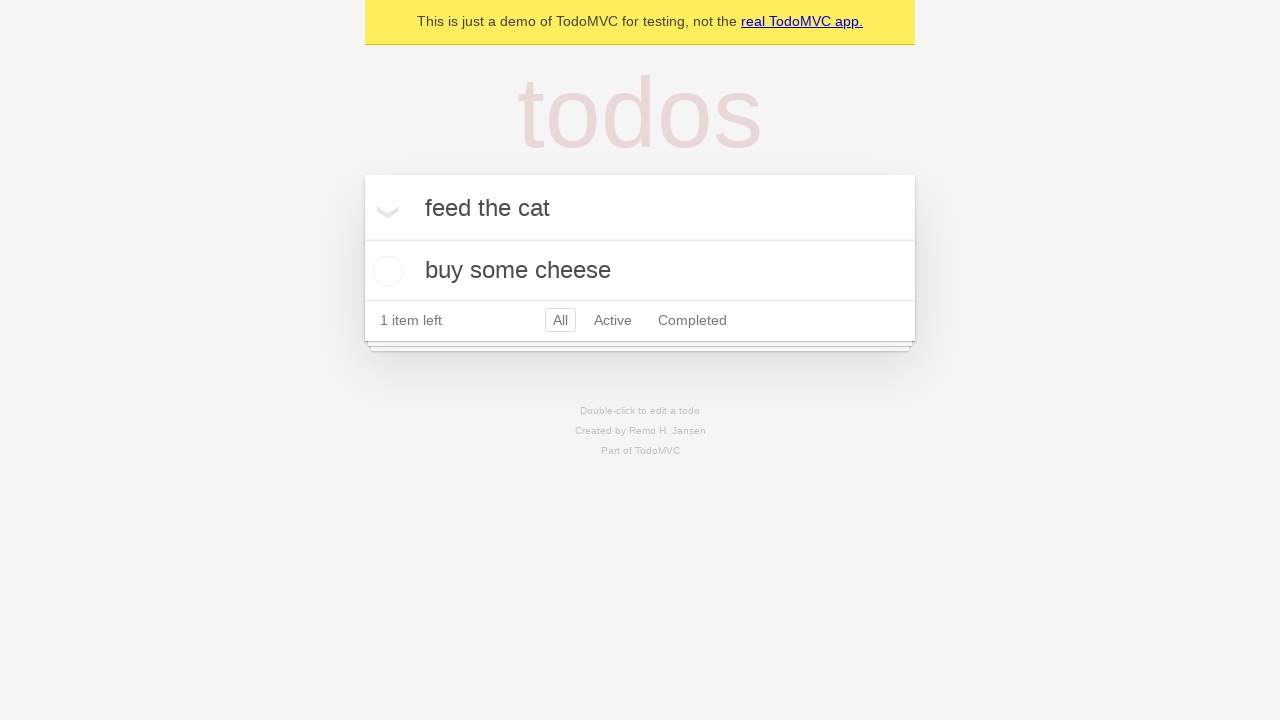

Pressed Enter to create second todo item on internal:attr=[placeholder="What needs to be done?"i]
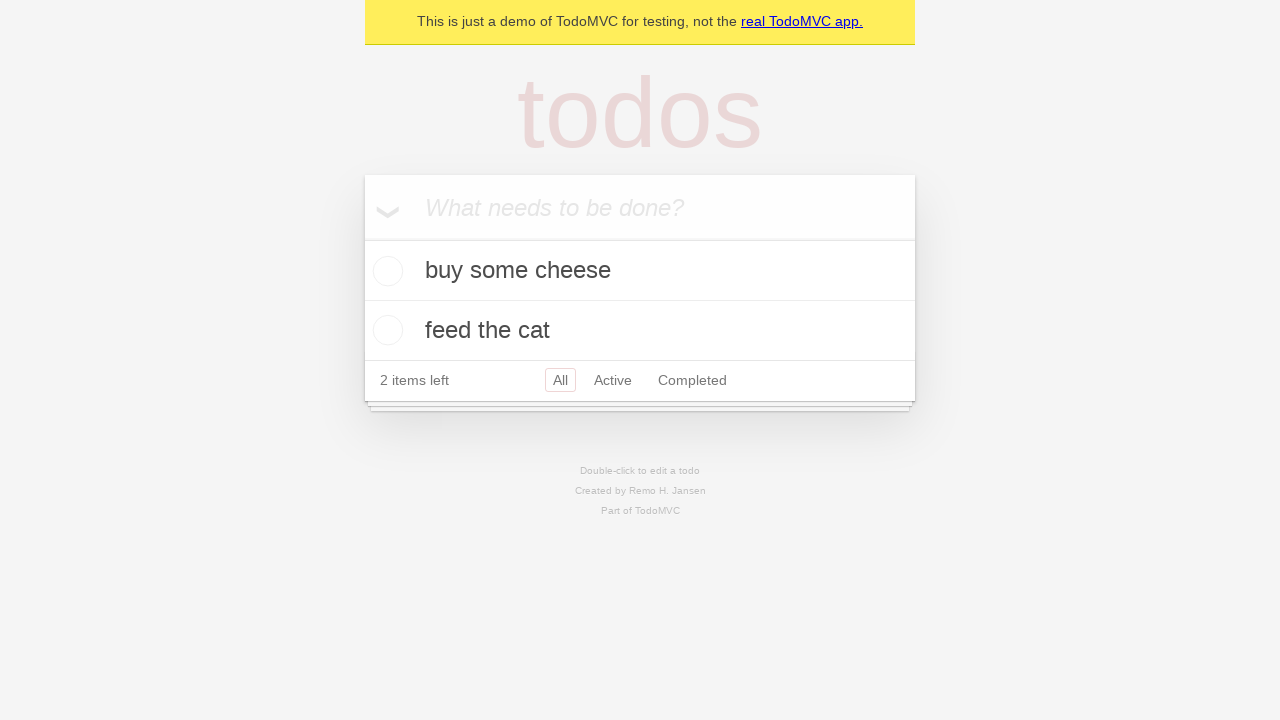

Waited for both todo items to appear in the DOM
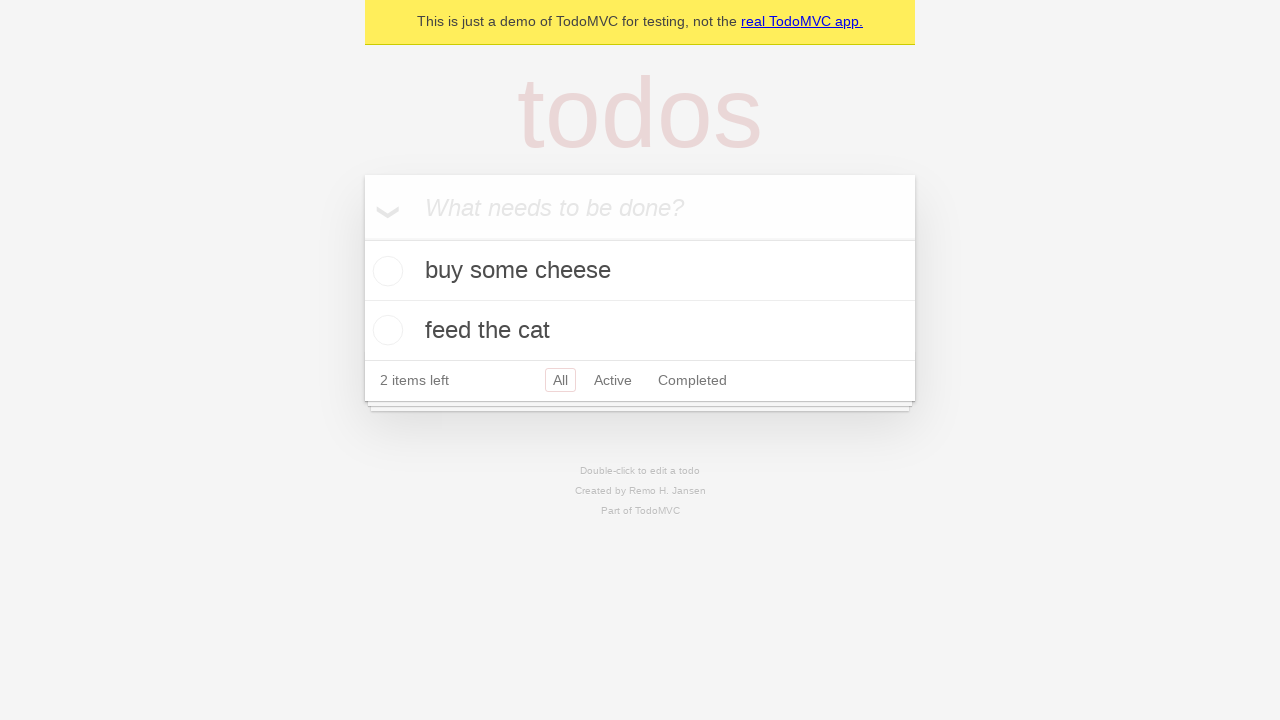

Located the first todo item
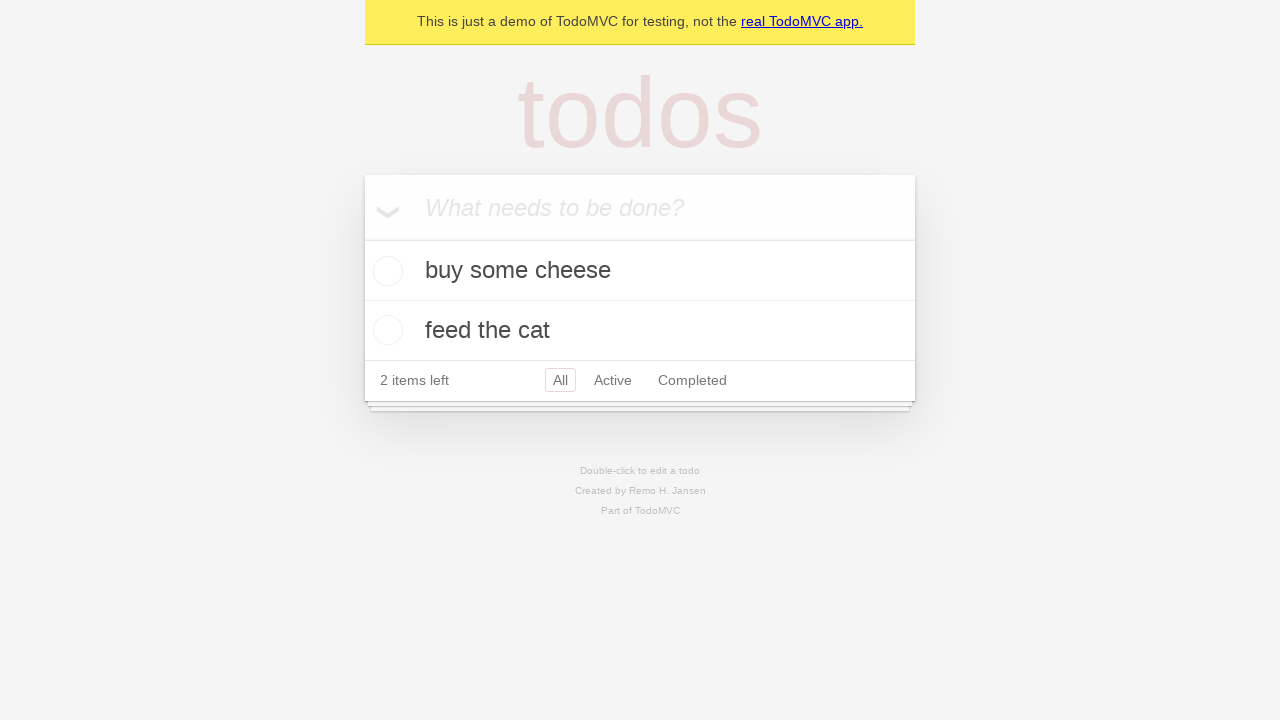

Checked the checkbox for the first todo item 'buy some cheese' at (385, 271) on internal:testid=[data-testid="todo-item"s] >> nth=0 >> internal:role=checkbox
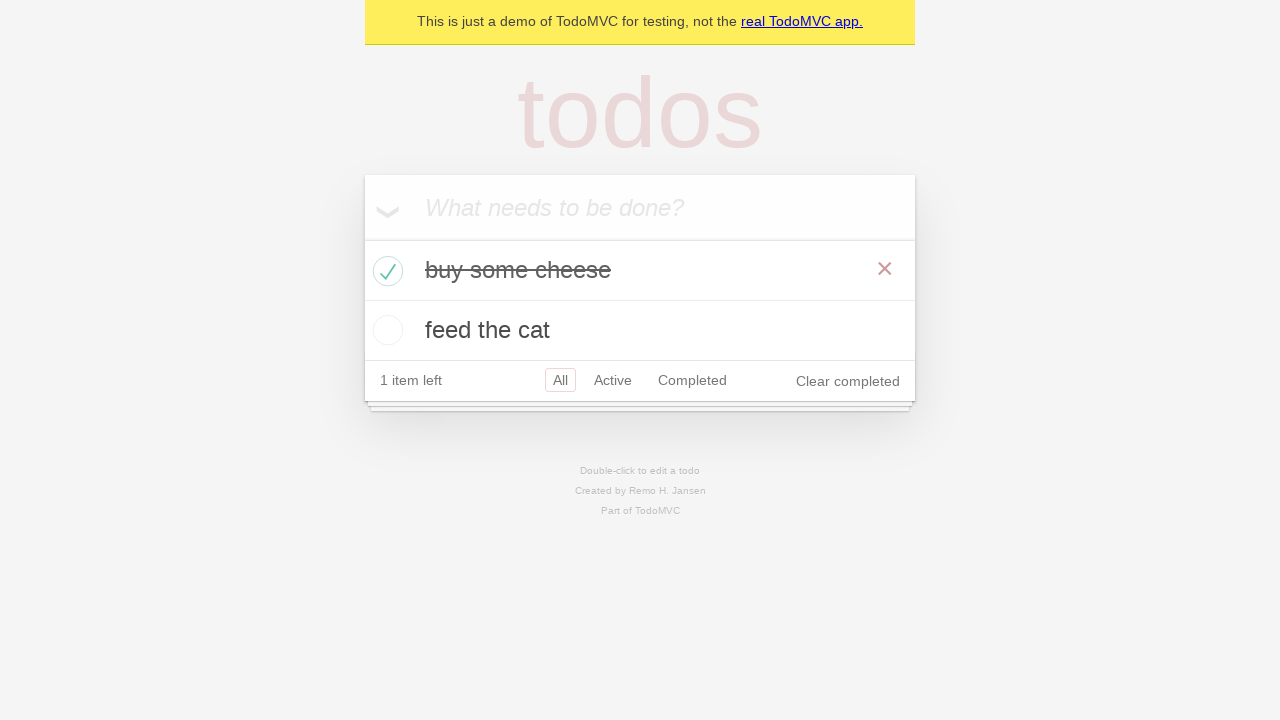

Located the second todo item
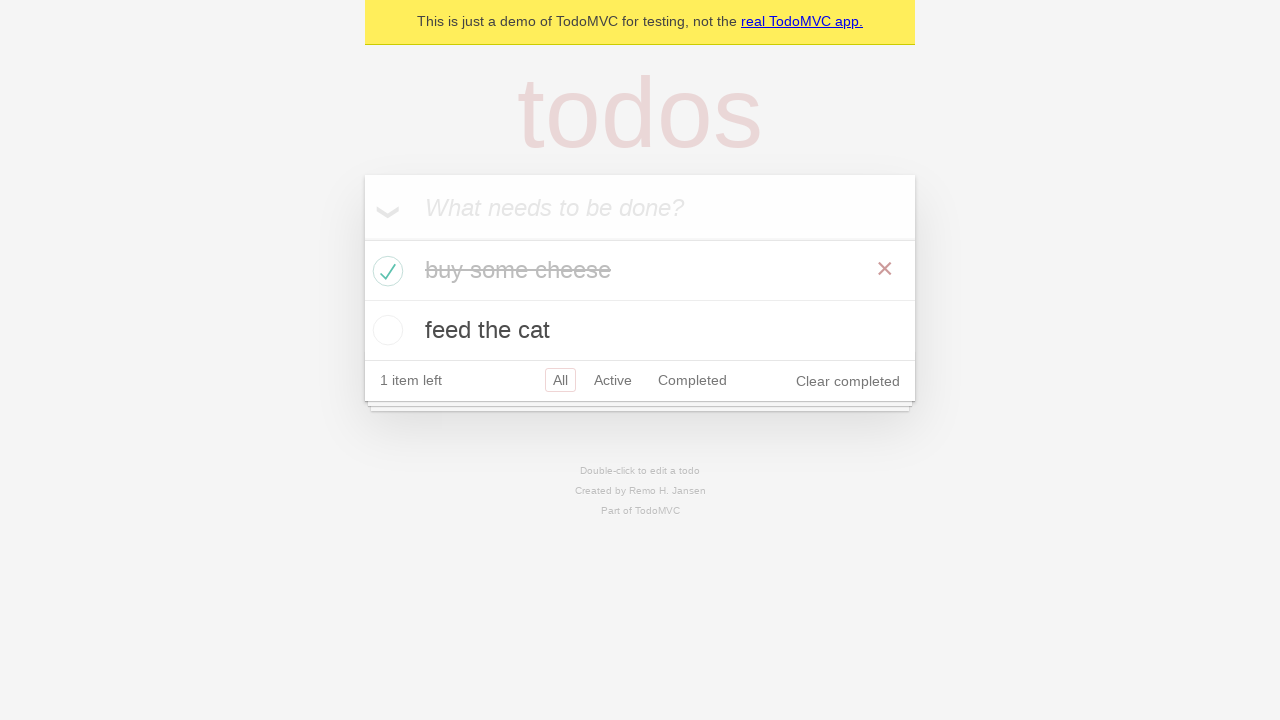

Checked the checkbox for the second todo item 'feed the cat' at (385, 330) on internal:testid=[data-testid="todo-item"s] >> nth=1 >> internal:role=checkbox
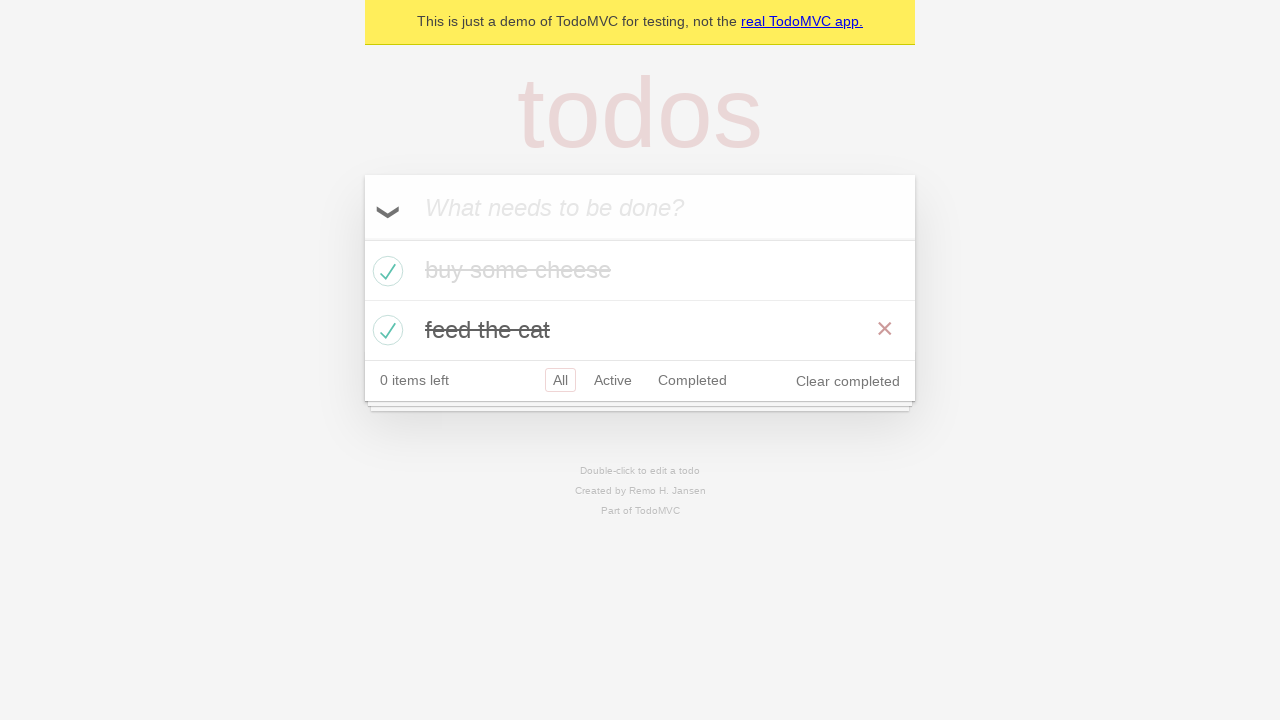

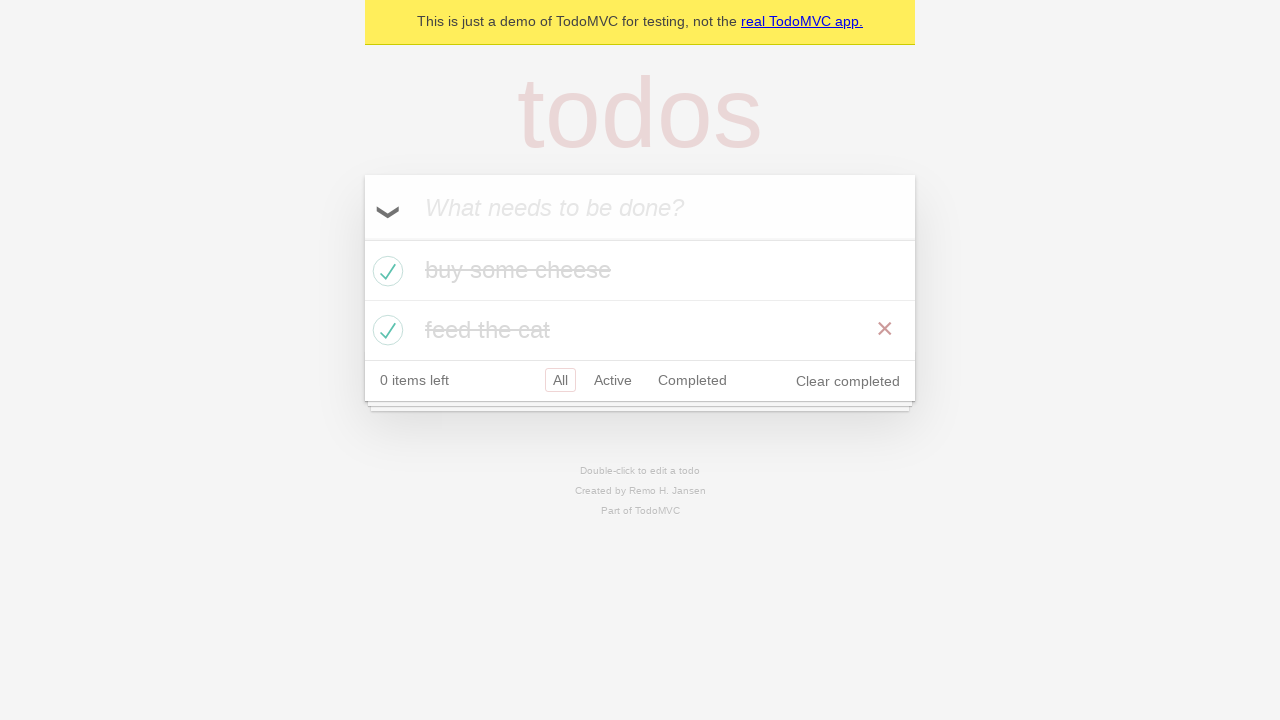